Tests accepting a JavaScript confirm dialog and verifies the result shows "Ok" was clicked

Starting URL: https://the-internet.herokuapp.com/javascript_alerts

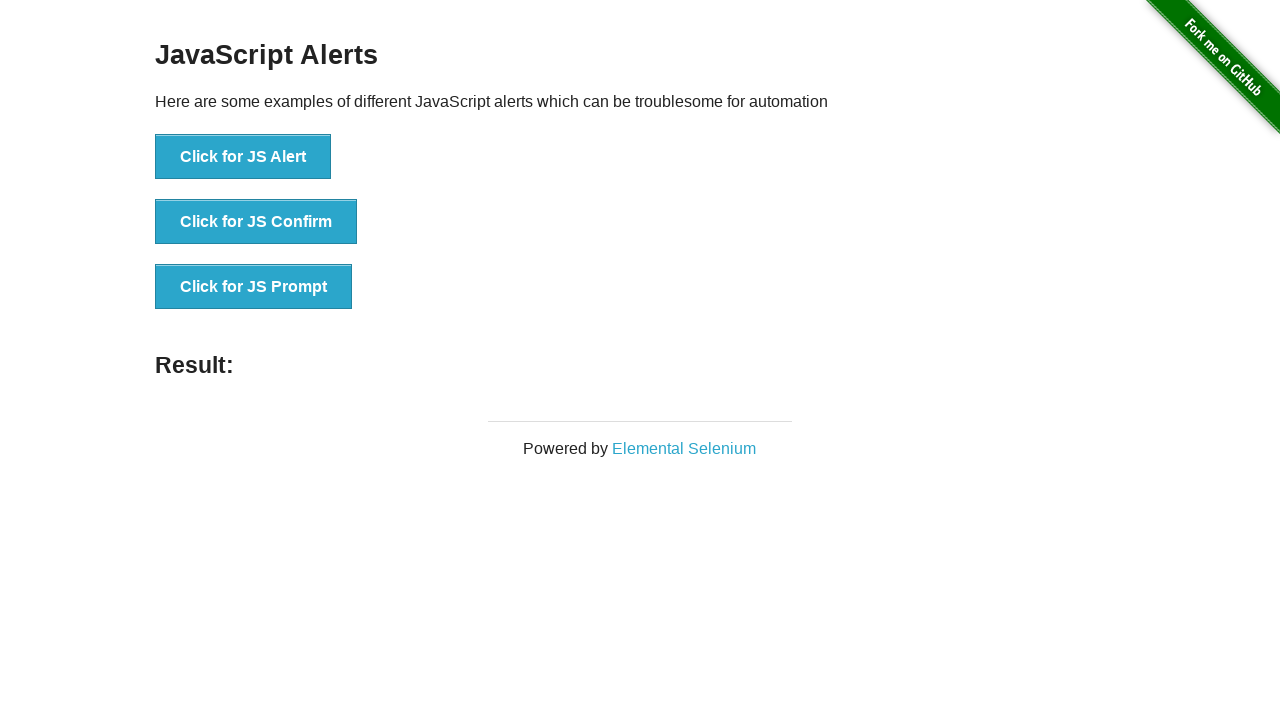

Set up dialog handler to accept confirm dialogs
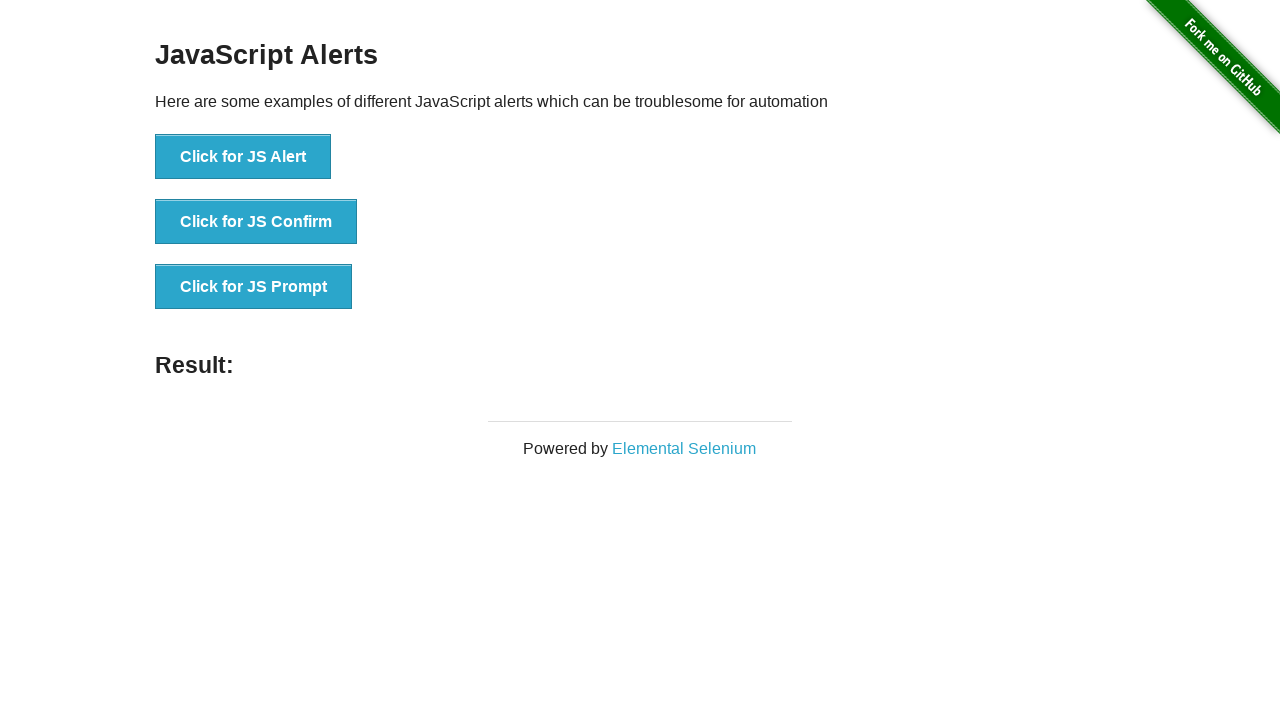

Clicked button to trigger JavaScript confirm dialog at (256, 222) on xpath=//*[@onclick='jsConfirm()']
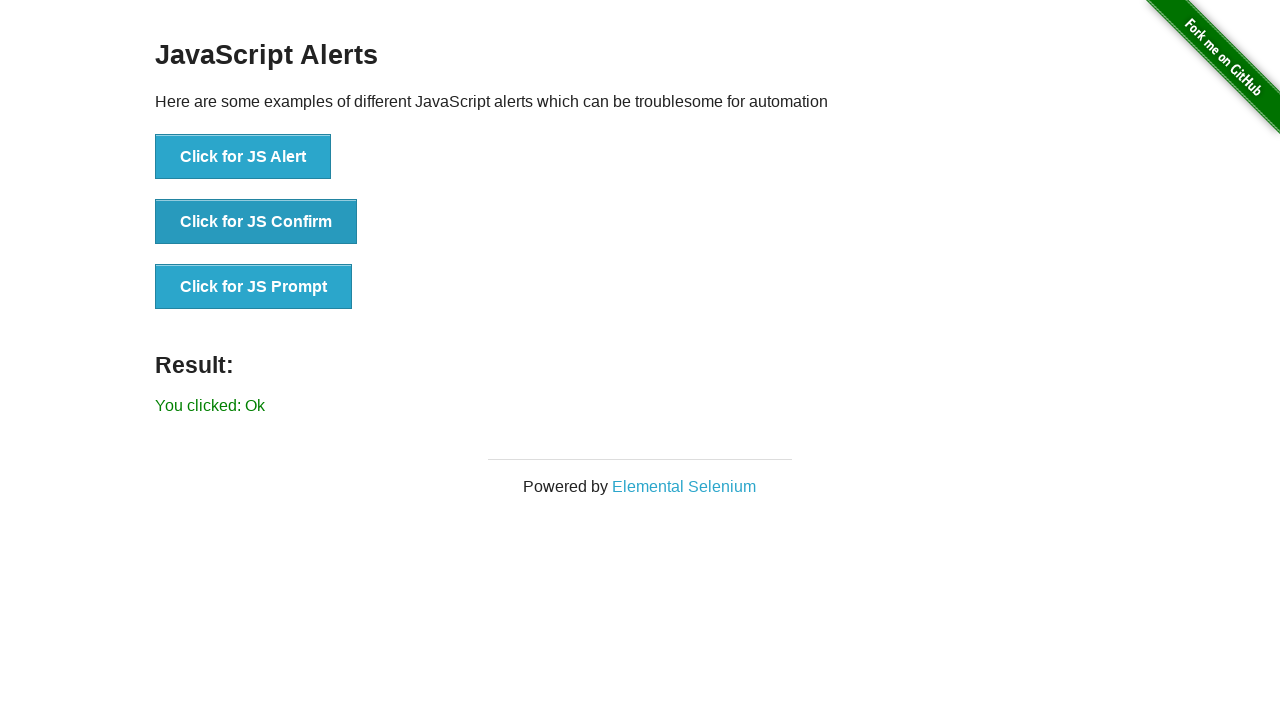

Result message element loaded
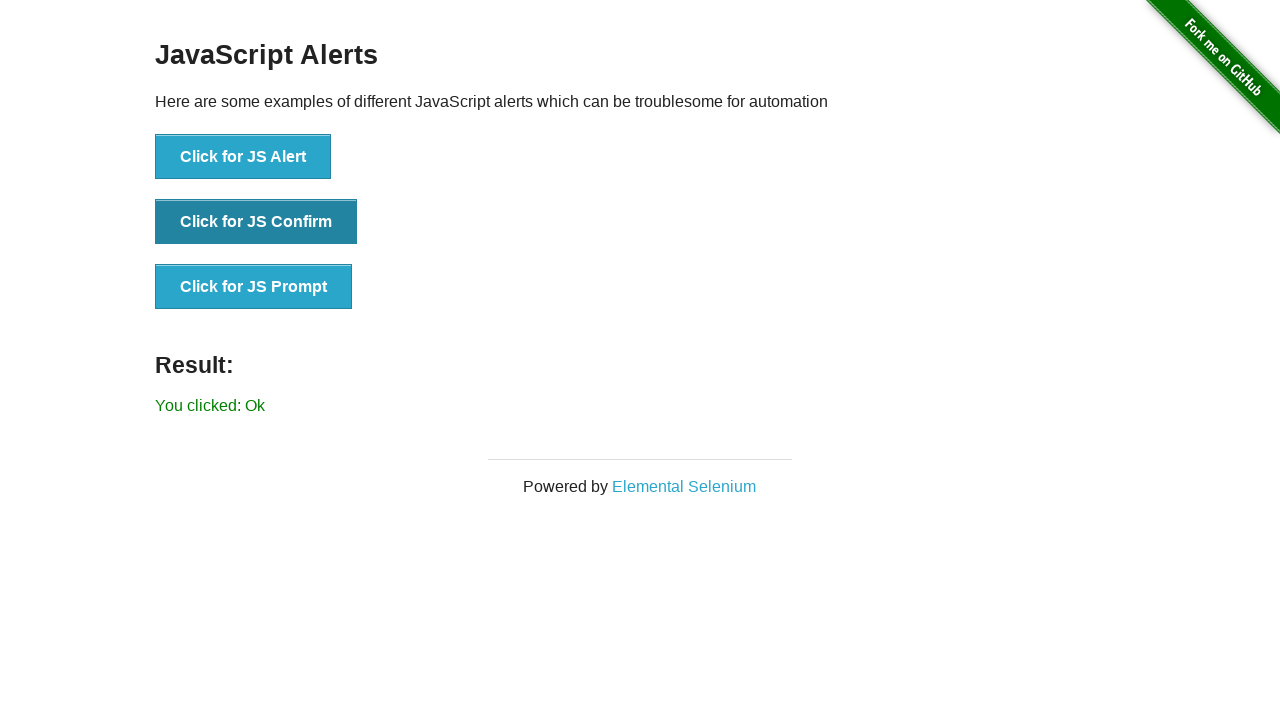

Retrieved result text: 'You clicked: Ok'
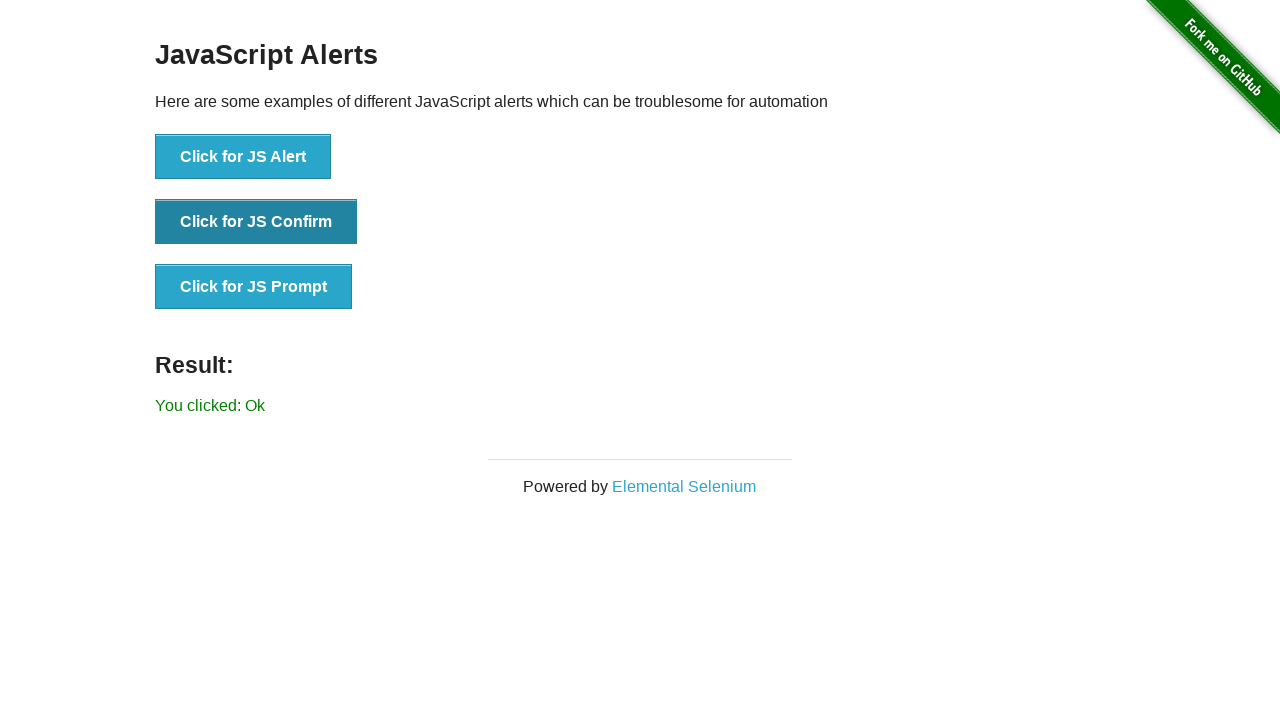

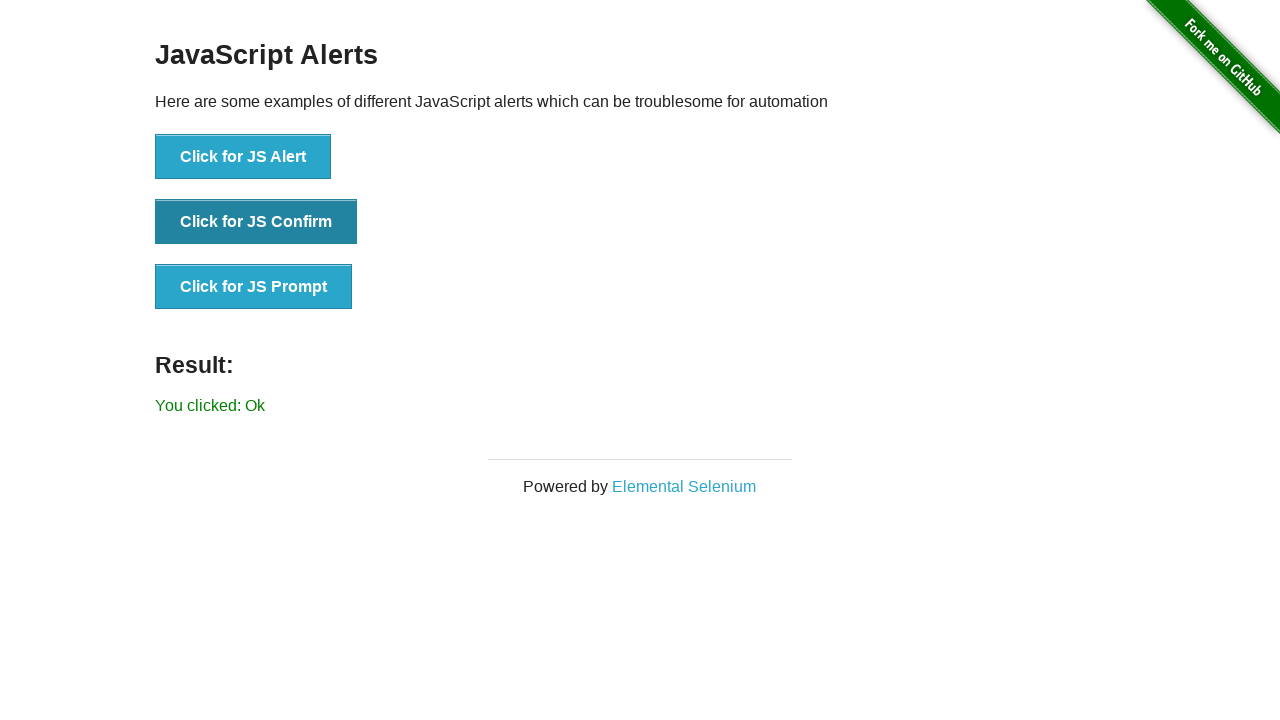